Tests form submission with invalid email format to verify email validation error

Starting URL: https://docs.google.com/forms/d/e/1FAIpQLScVG7idLWR8sxNQygSnLuhehUNVFti0FnVviWCSjDh-JNhsMA/viewform

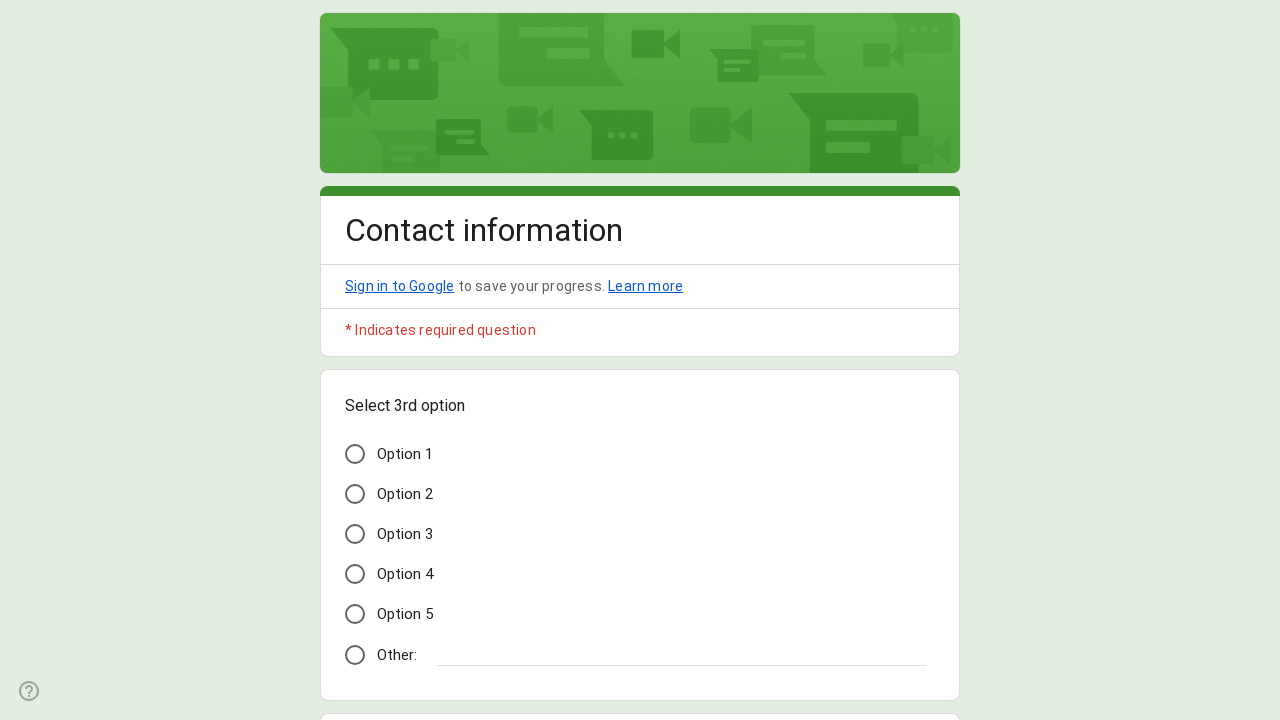

Clicked on Option 3 at (405, 534) on xpath=//span[text() = 'Option 3']
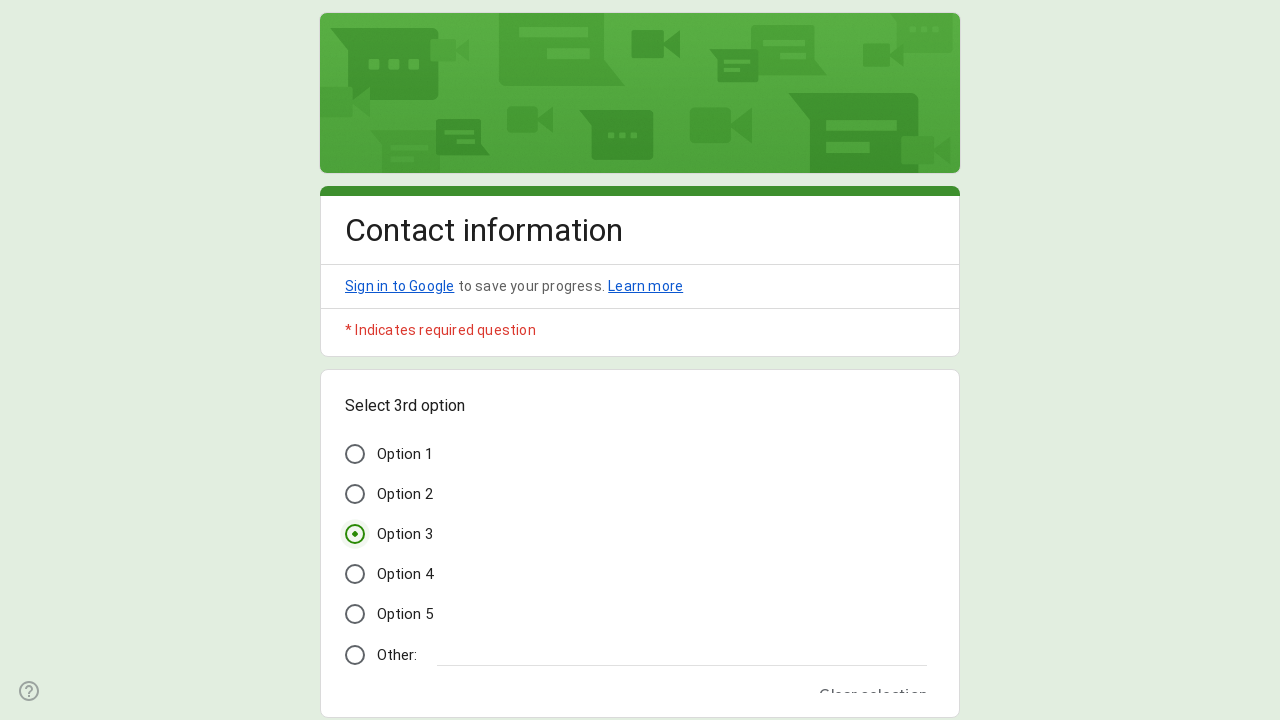

Filled Name field with 'John' on //*[contains(@data-params, '"Name"')]//input[@type='text']
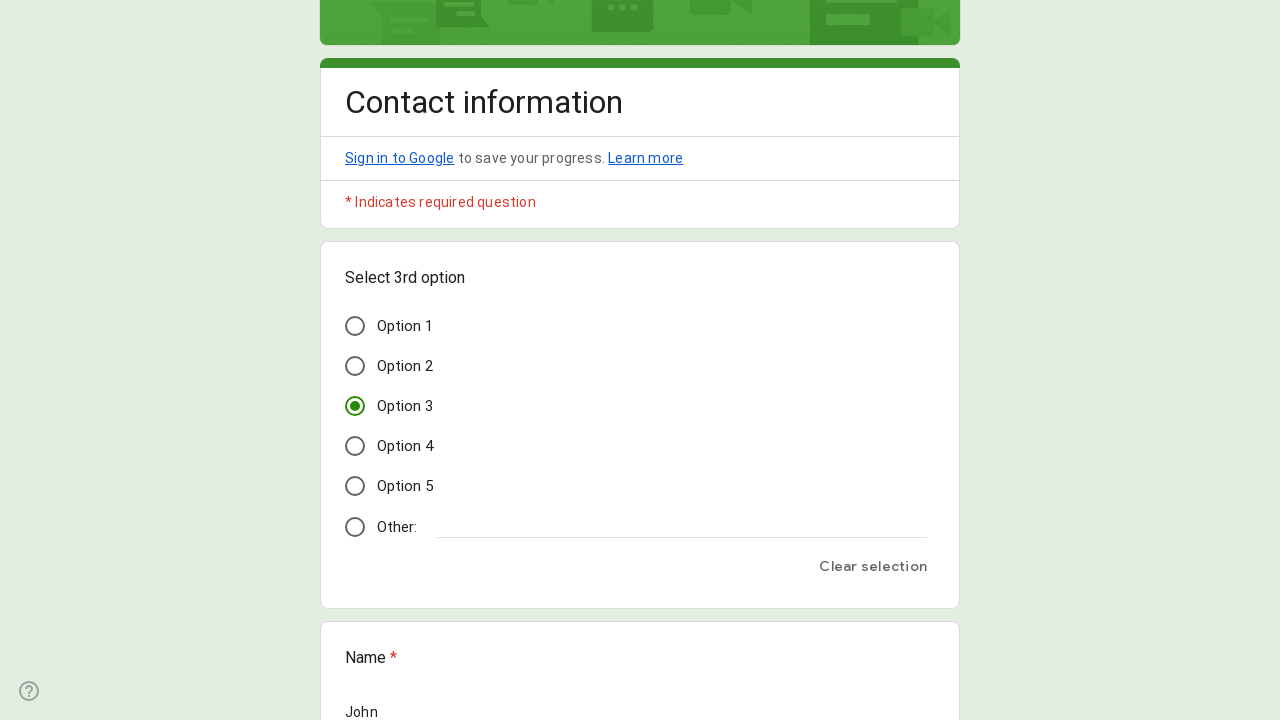

Filled Email field with invalid format 'test' on //*[contains(@data-params, '"Email"')]//input[@type='email']
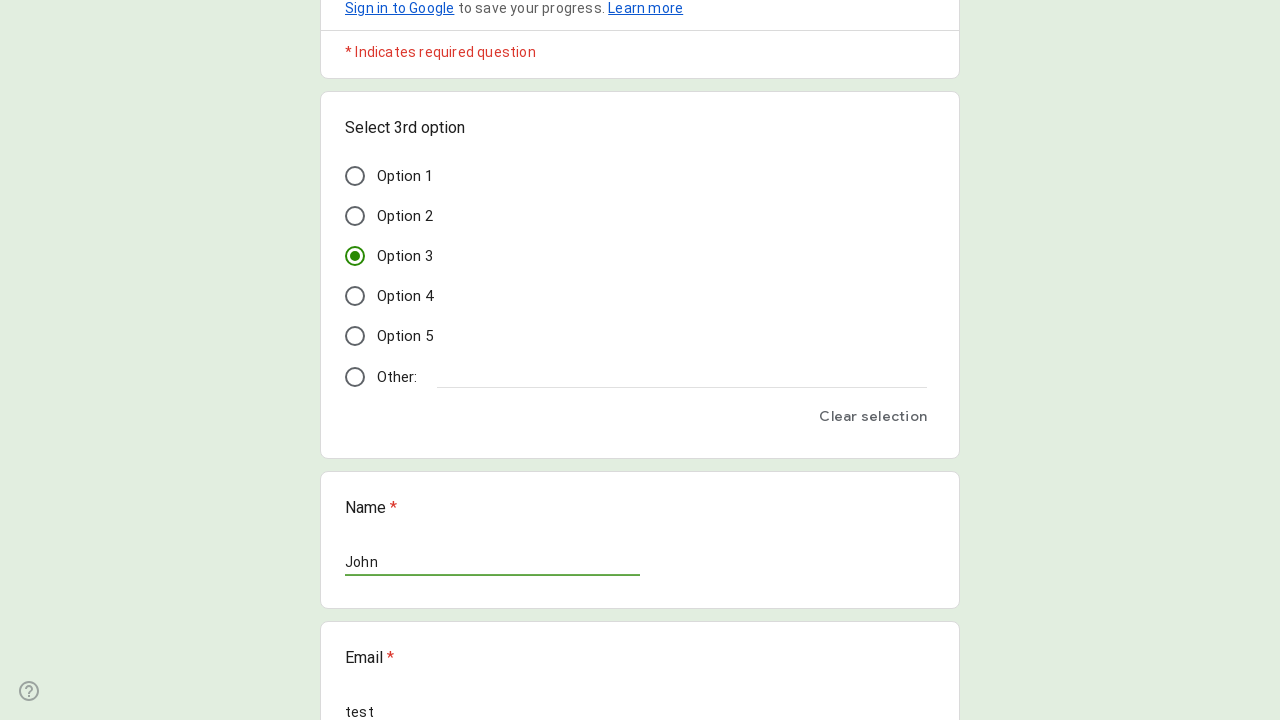

Filled Address field with 'Turu 2, 51004 Tartu' on //*[contains(@data-params, '"Address"')]//textarea
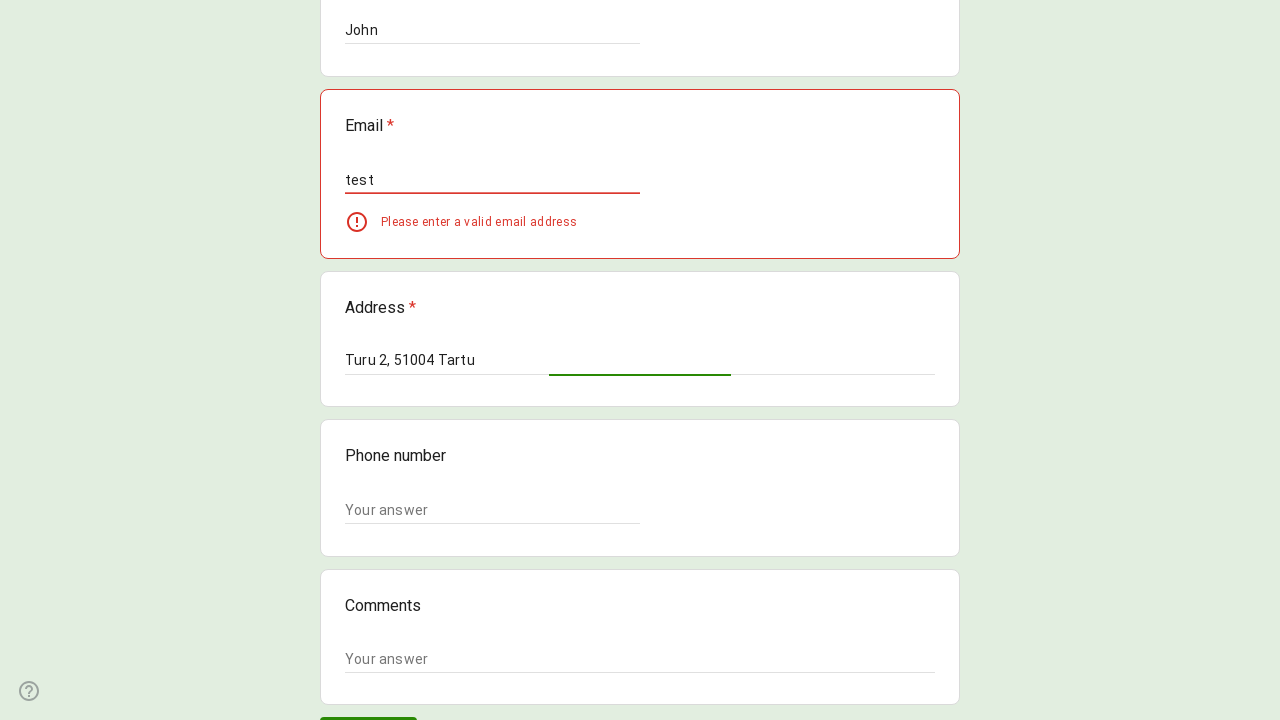

Filled Phone number field with '+37211111111' on //*[contains(@data-params, '"Phone number"')]//input[@type='text']
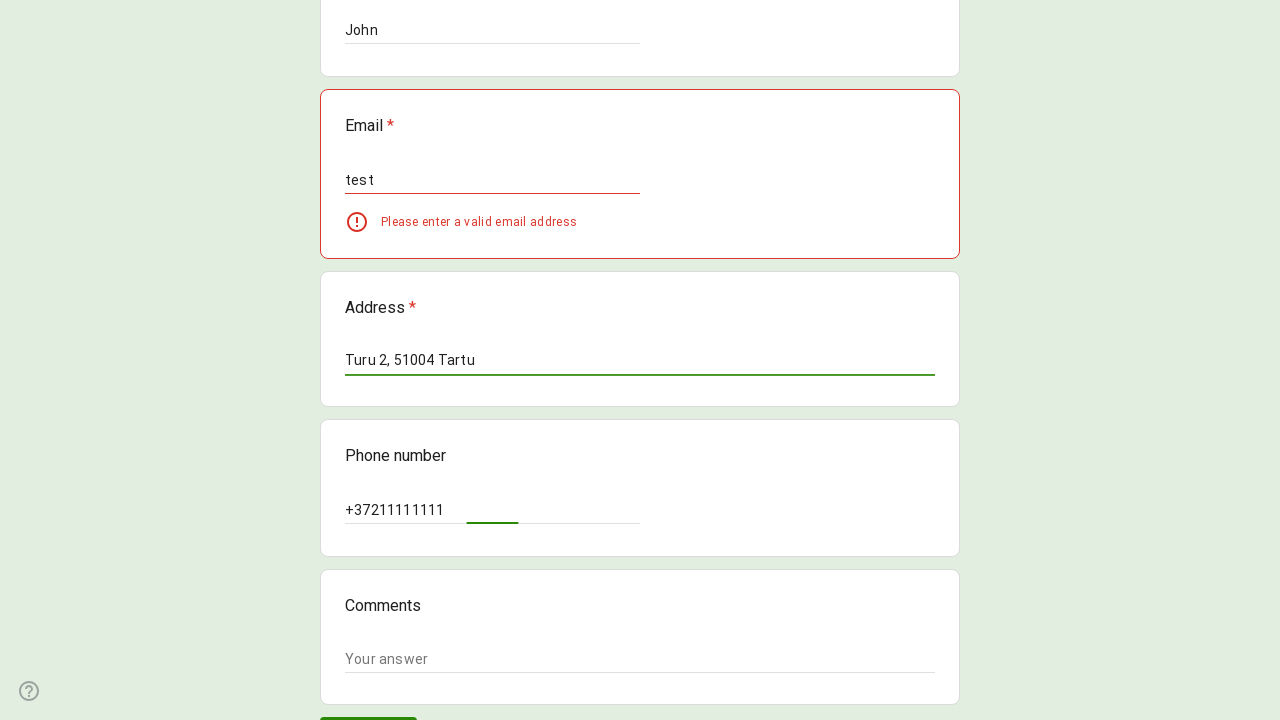

Filled Comments field with 'Lorem ipsum dolor sit amet' on //*[contains(@data-params, '"Comments"')]//textarea
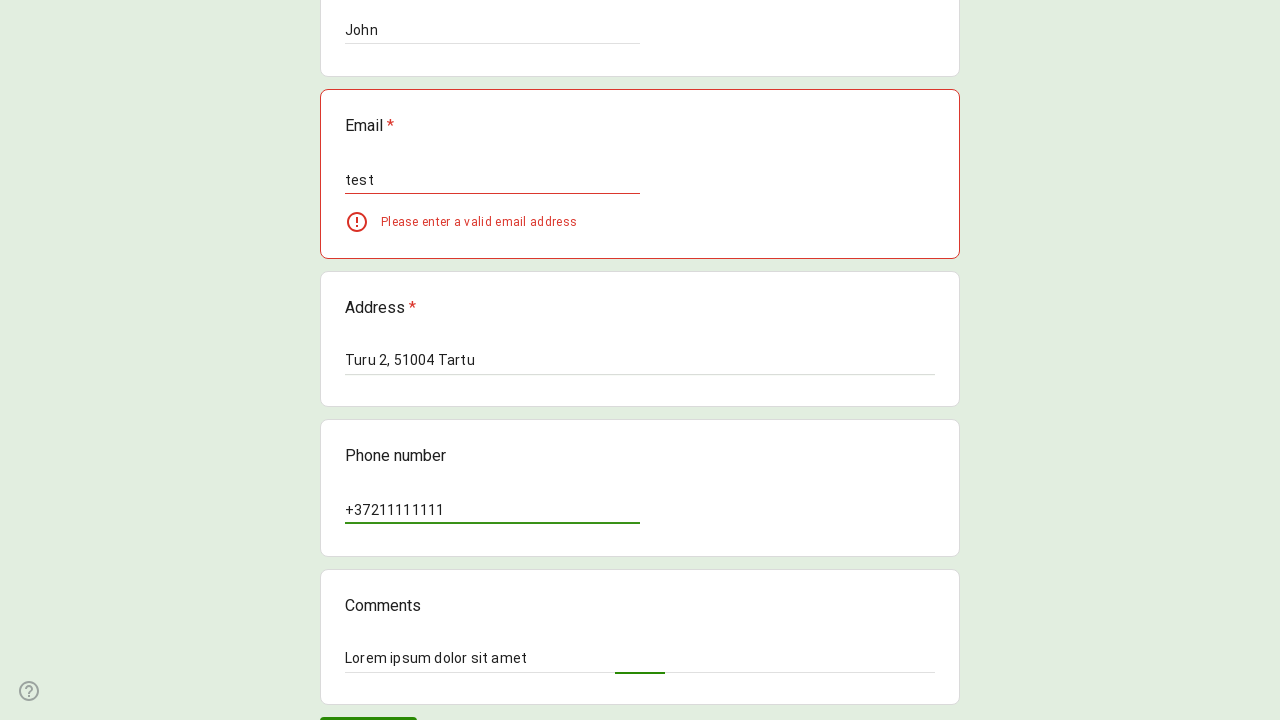

Clicked Submit button at (368, 702) on xpath=//div[@role='button' and .//*[contains(text(), 'Submit') or contains(text(
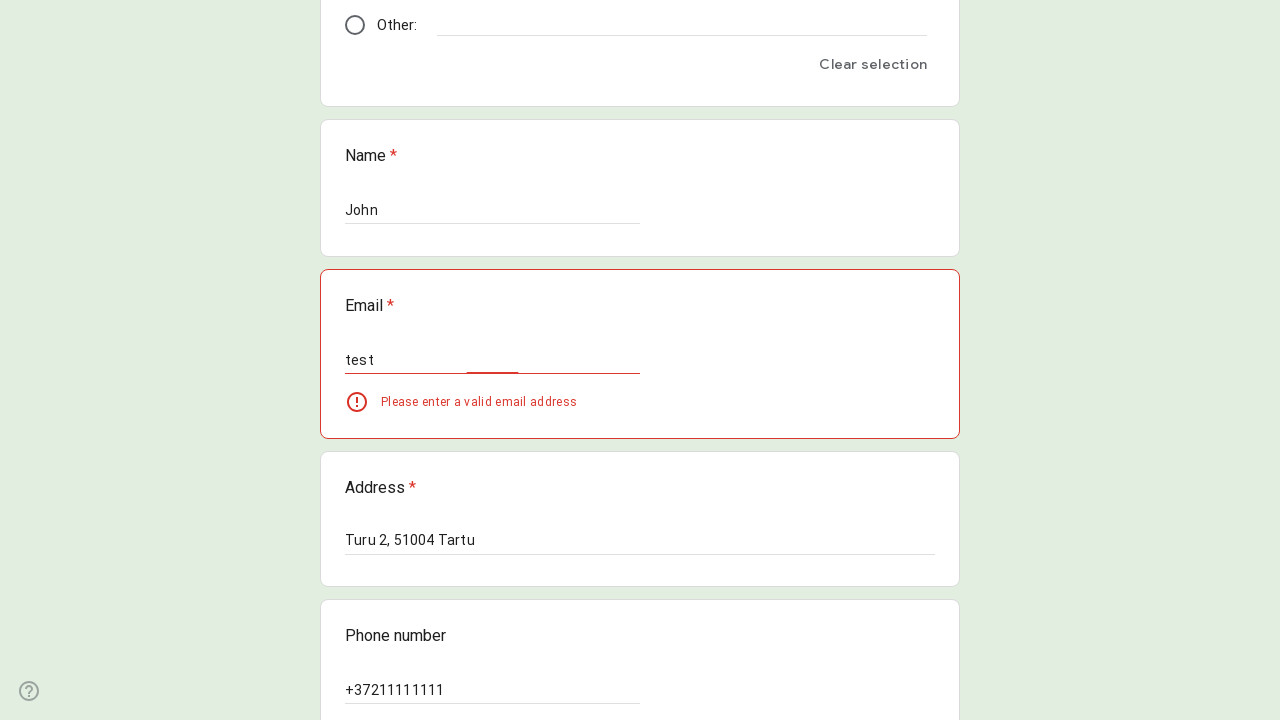

Email validation error alert appeared as expected
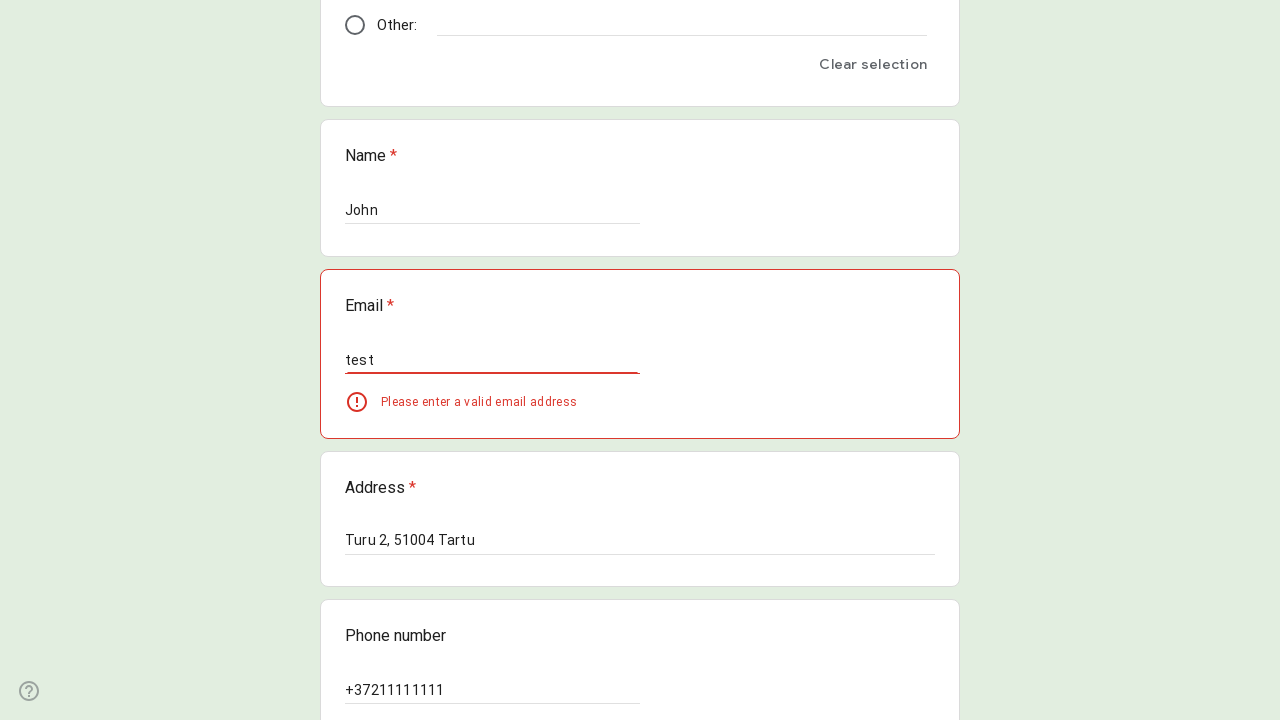

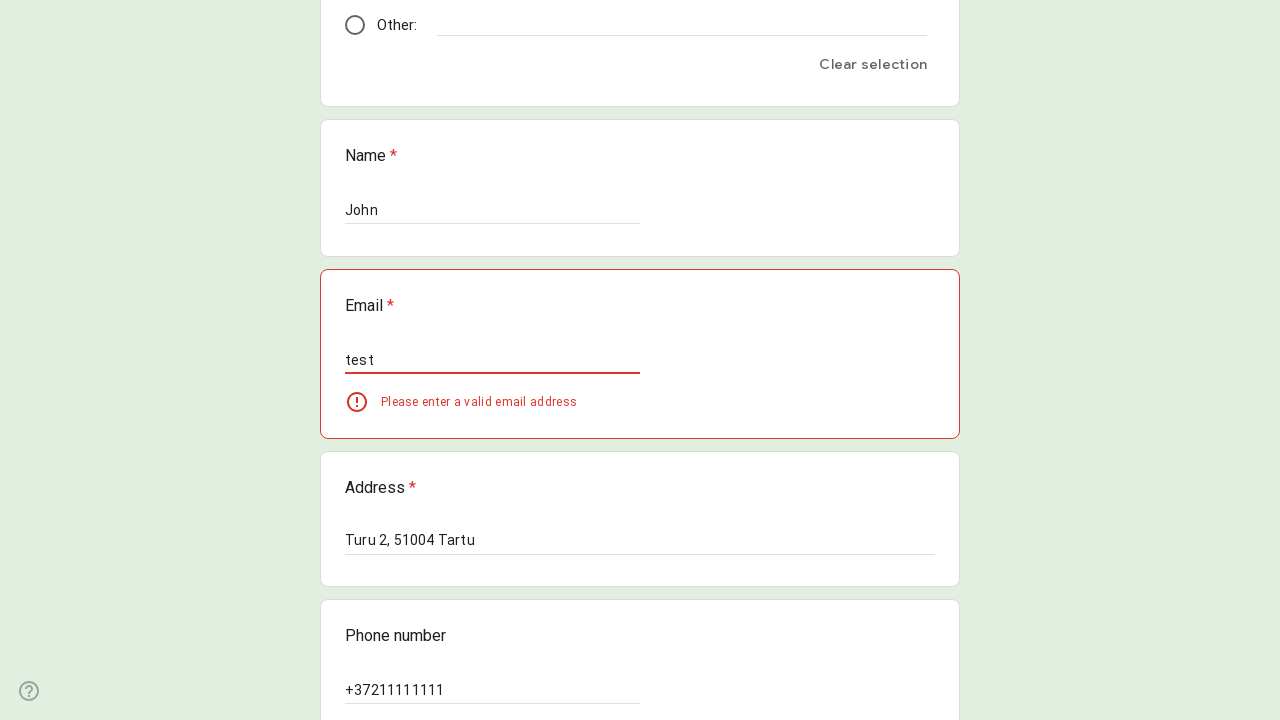